Tests resizable element functionality by attempting to resize a constrained box element

Starting URL: https://demoqa.com/resizable

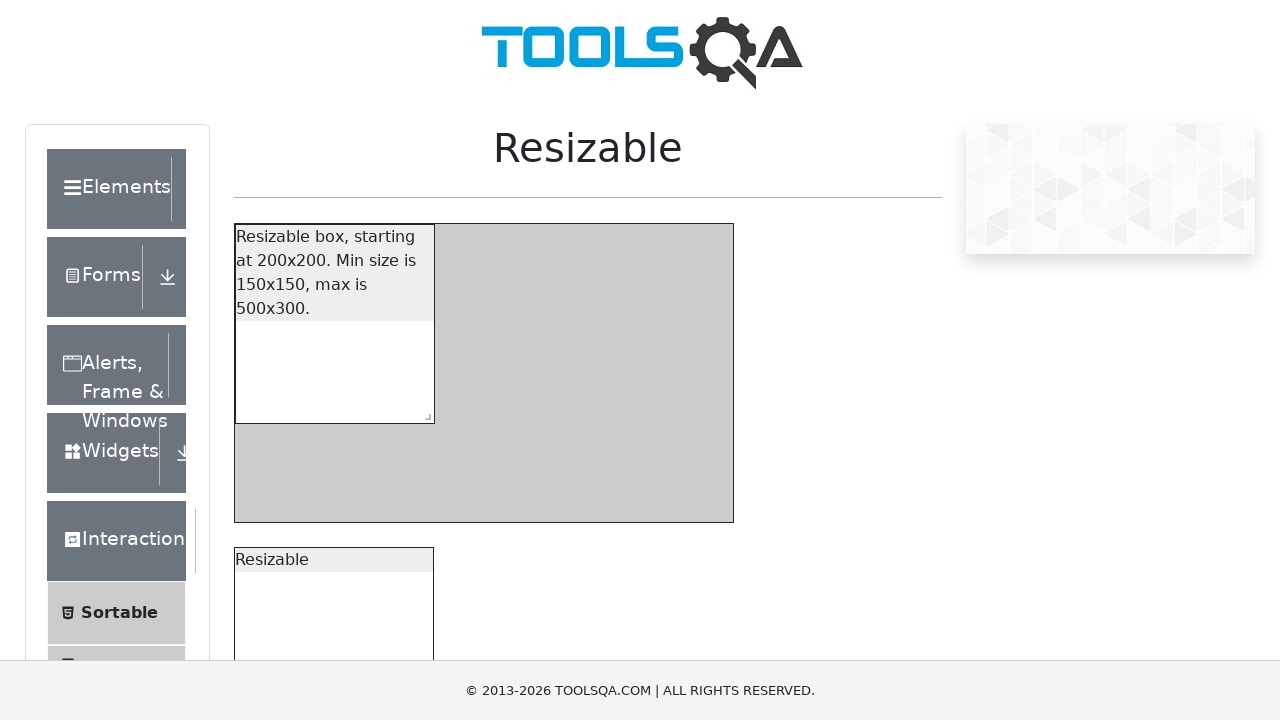

Located the resizable box with restrictions
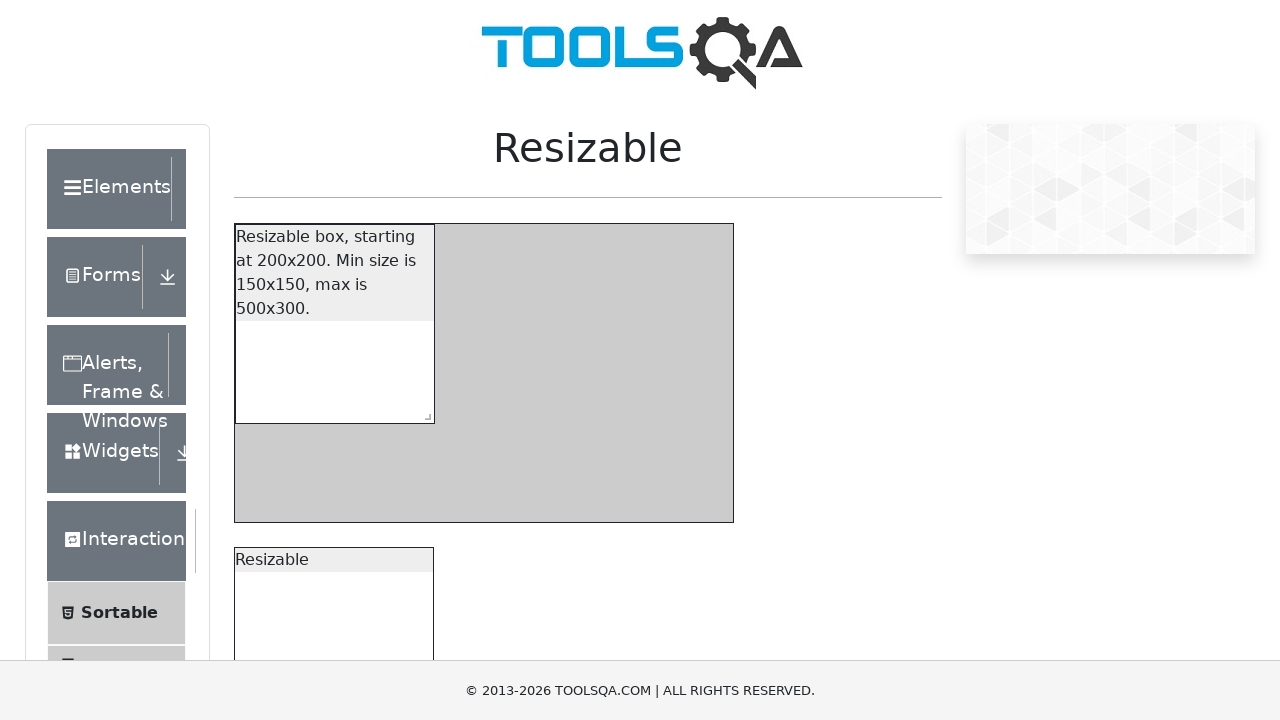

Located the resize handle element
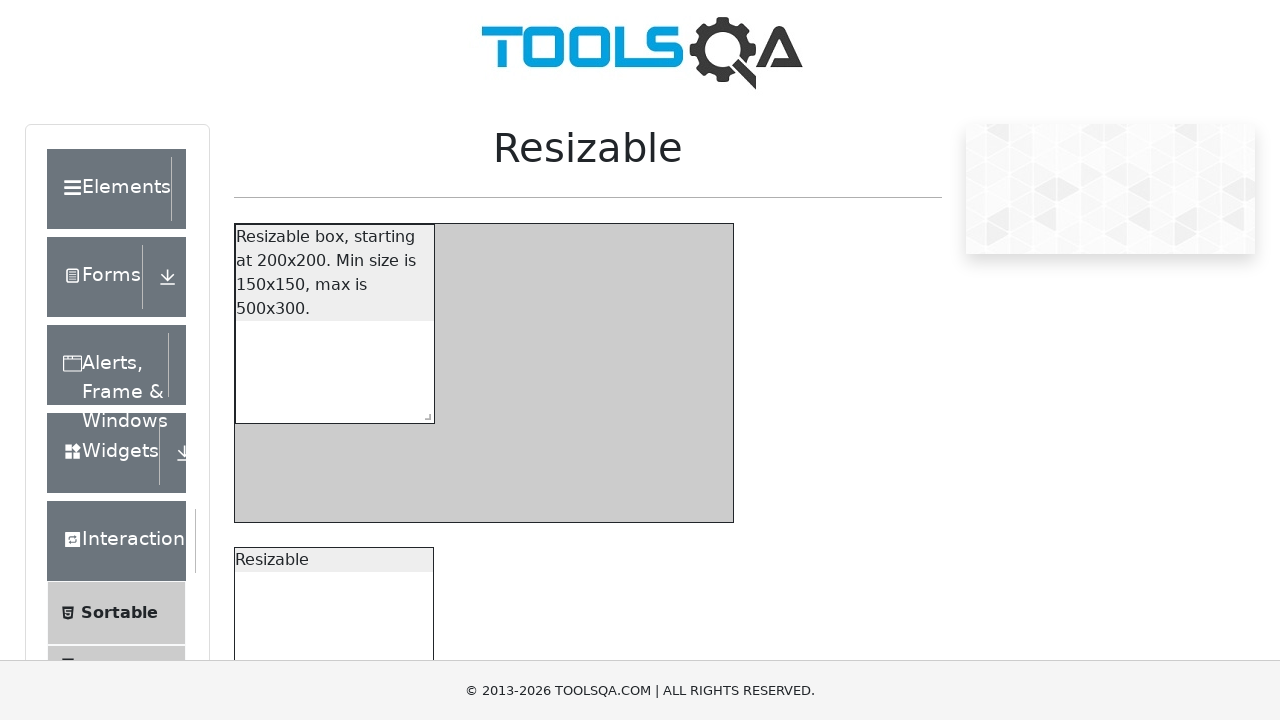

Retrieved bounding box of the resize handle
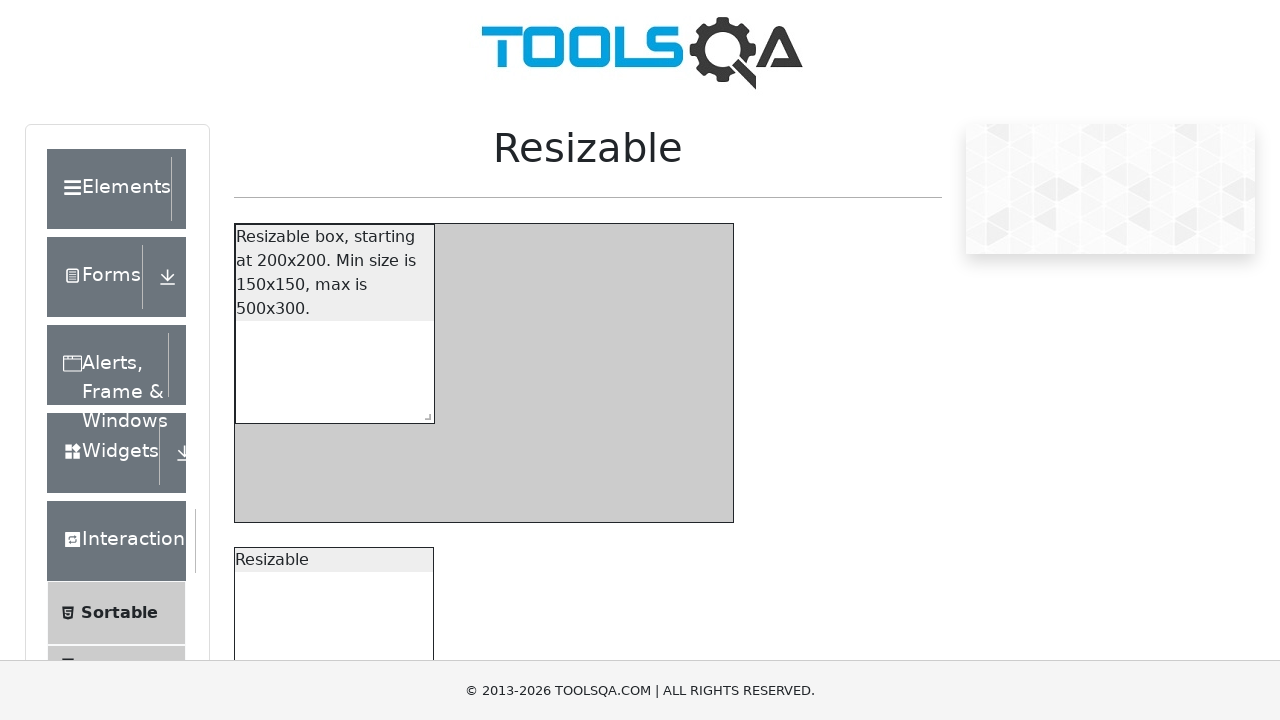

Moved mouse to the center of the resize handle at (424, 413)
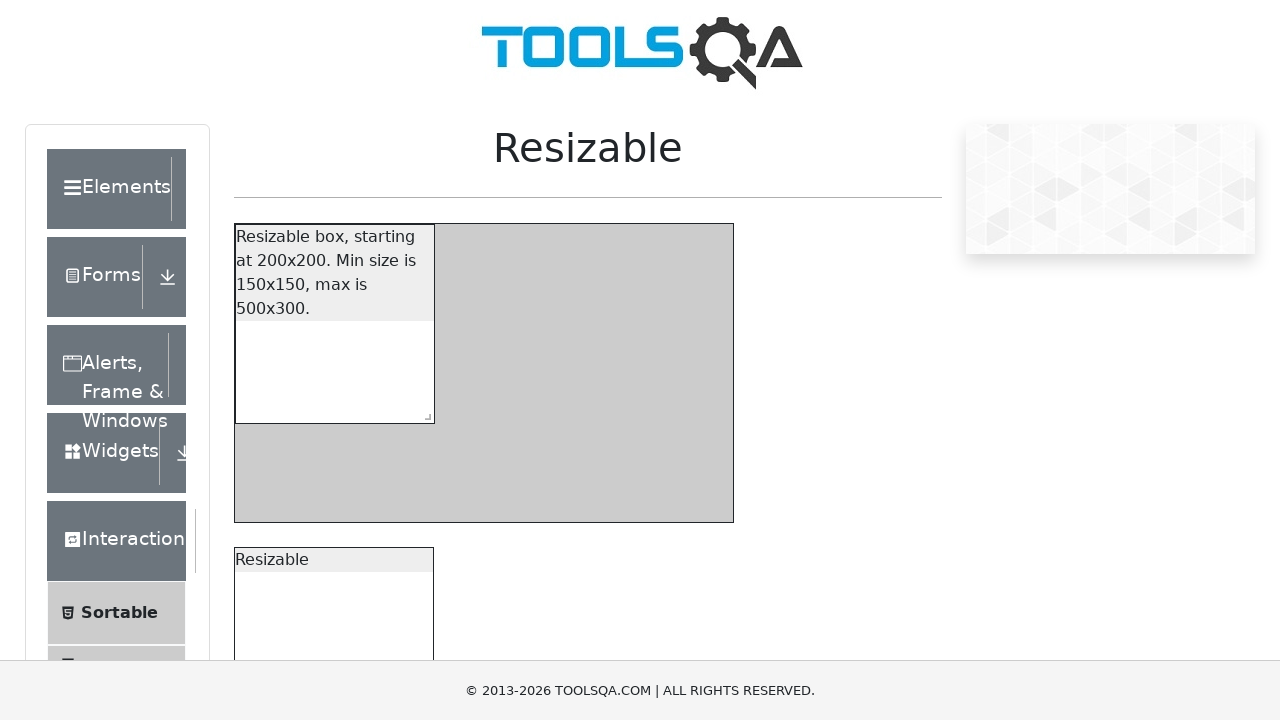

Pressed down mouse button to begin dragging at (424, 413)
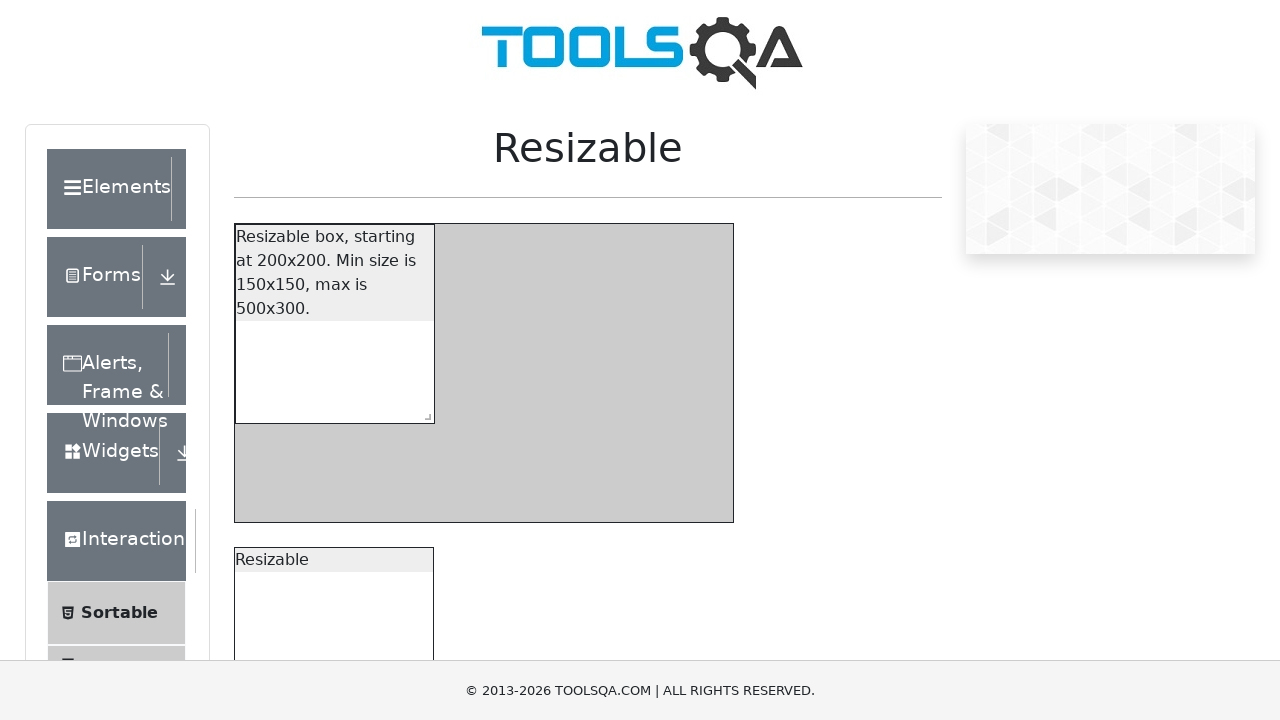

Dragged mouse to resize the constrained box element at (614, 553)
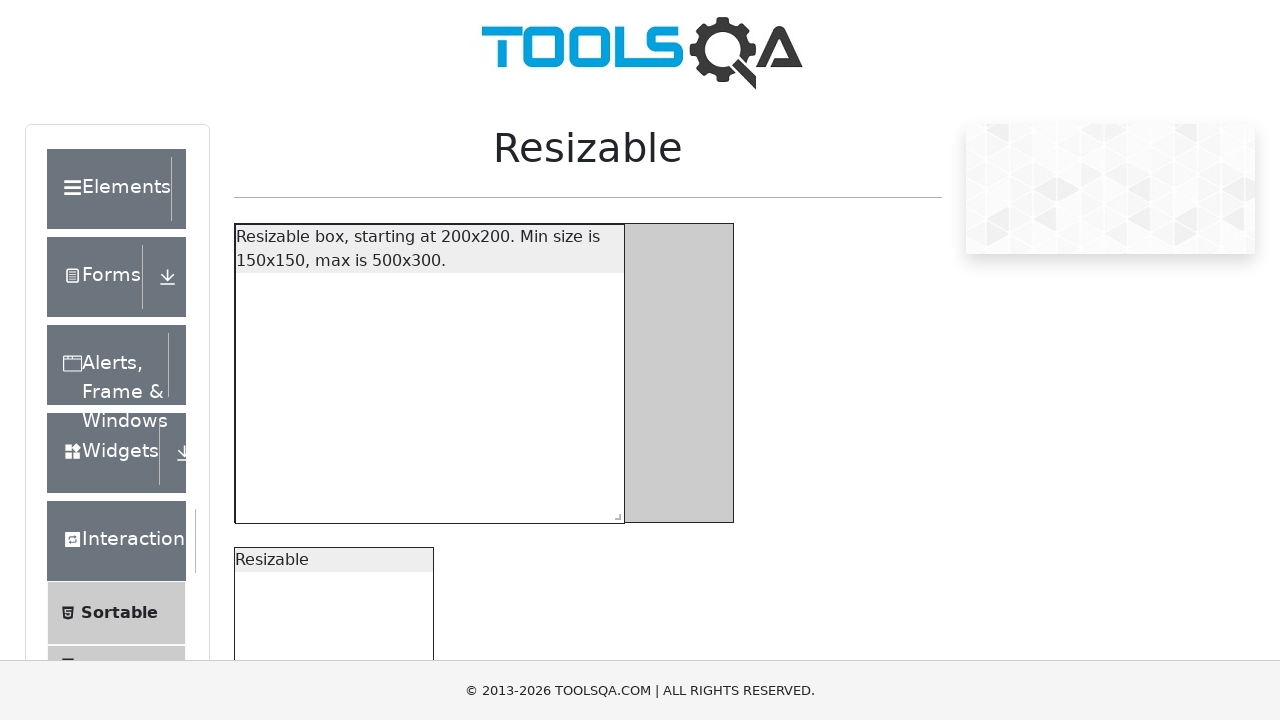

Released mouse button to complete the resize action at (614, 553)
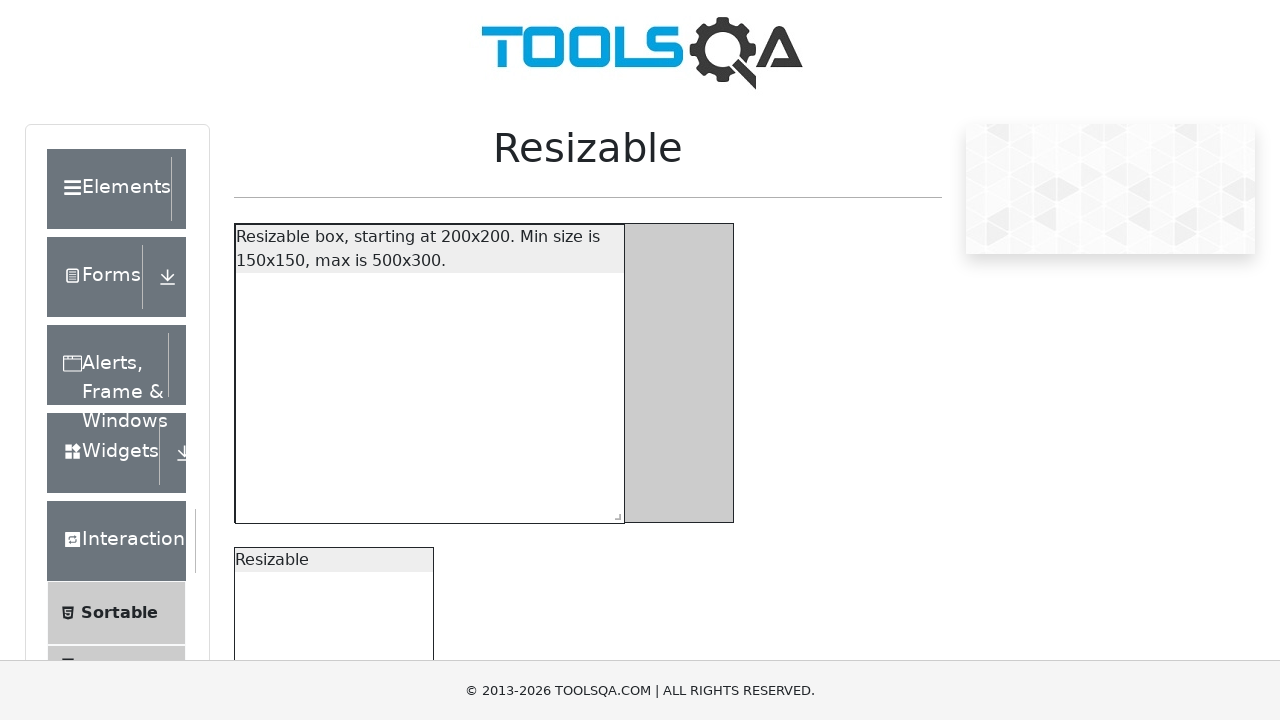

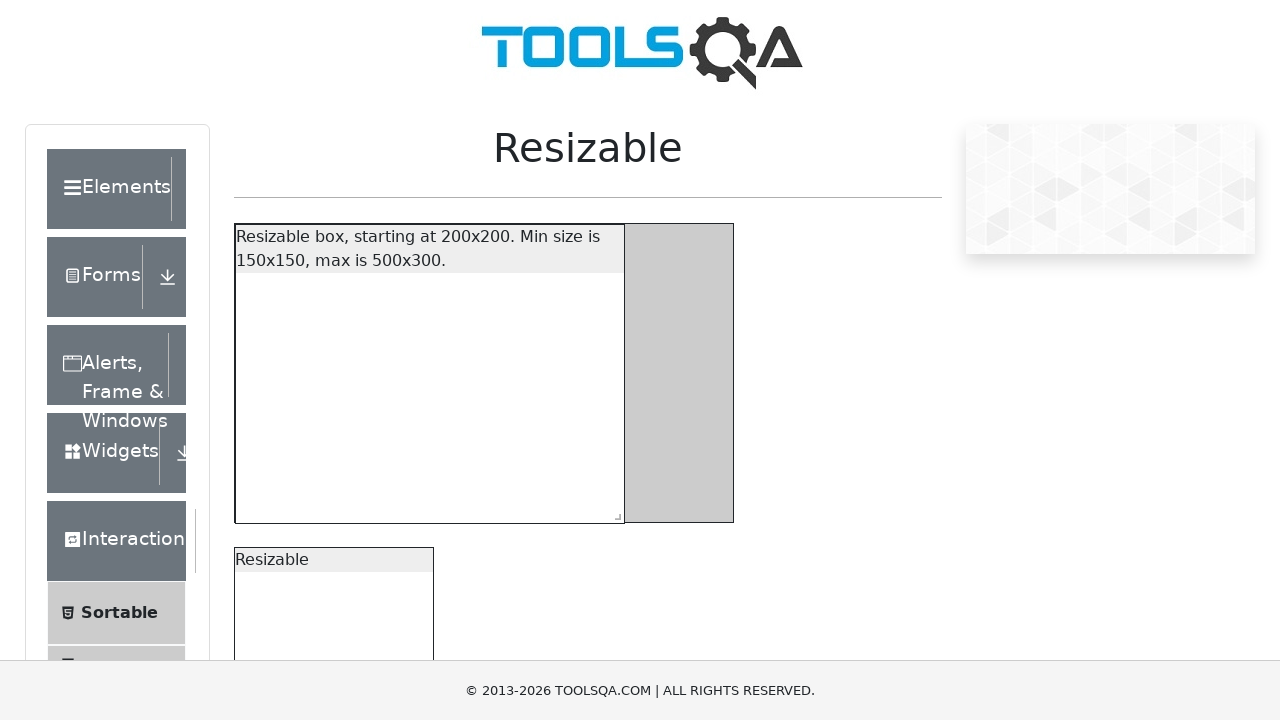